Tests dropdown and checkbox interactions on a practice page, including selecting a senior citizen discount checkbox, selecting round trip option, and incrementing adult passenger count to 5

Starting URL: https://rahulshettyacademy.com/dropdownsPractise/

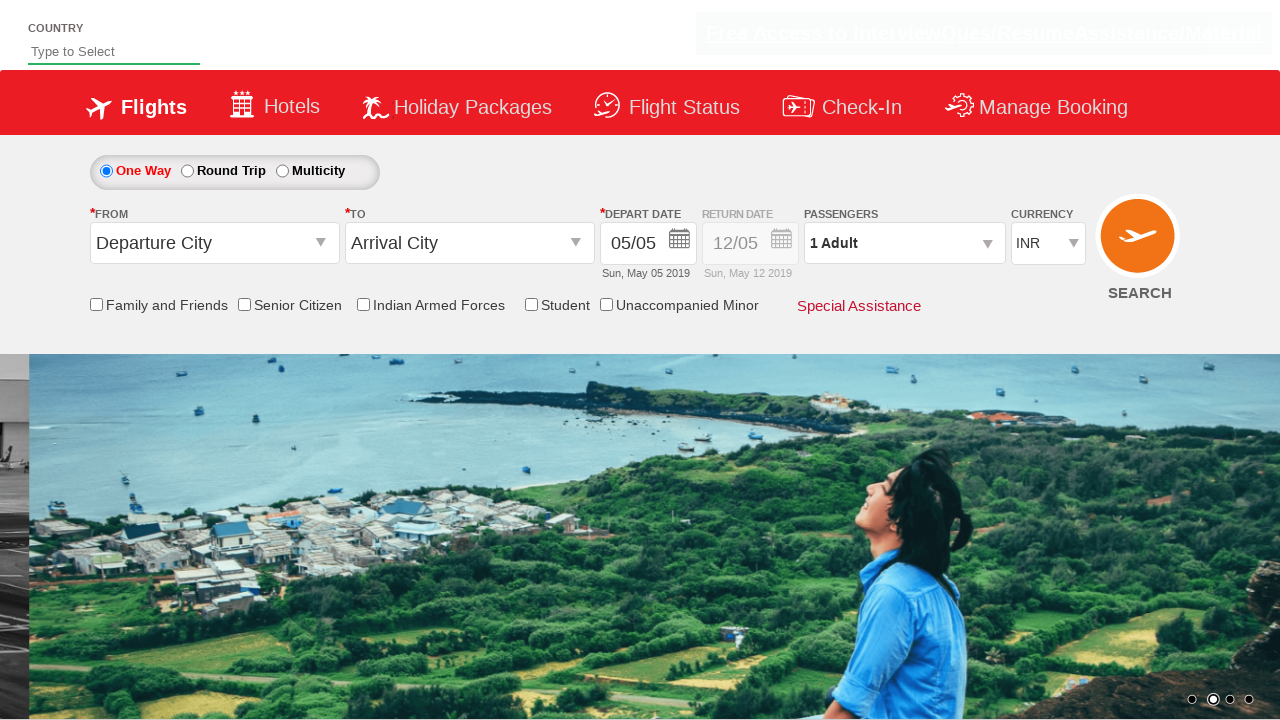

Clicked Senior Citizen Discount checkbox at (244, 304) on input[id*='SeniorCitizenDiscount']
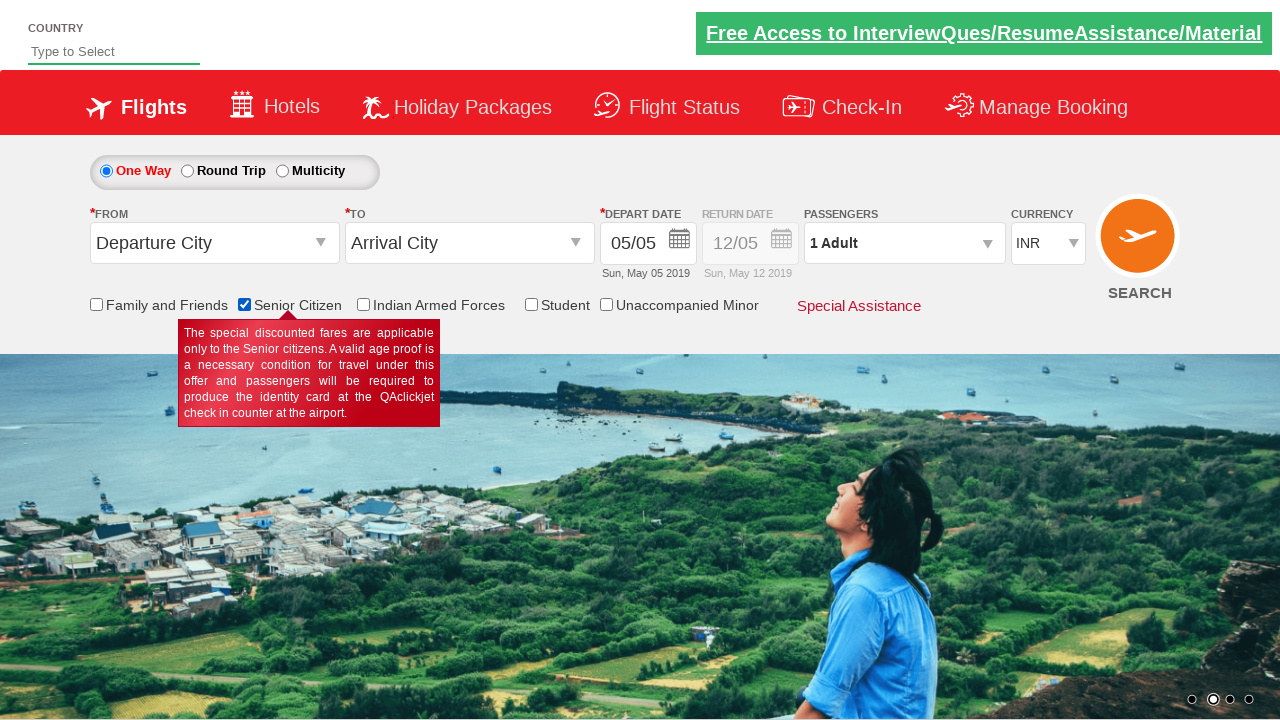

Clicked Round Trip radio button at (187, 171) on #ctl00_mainContent_rbtnl_Trip_1
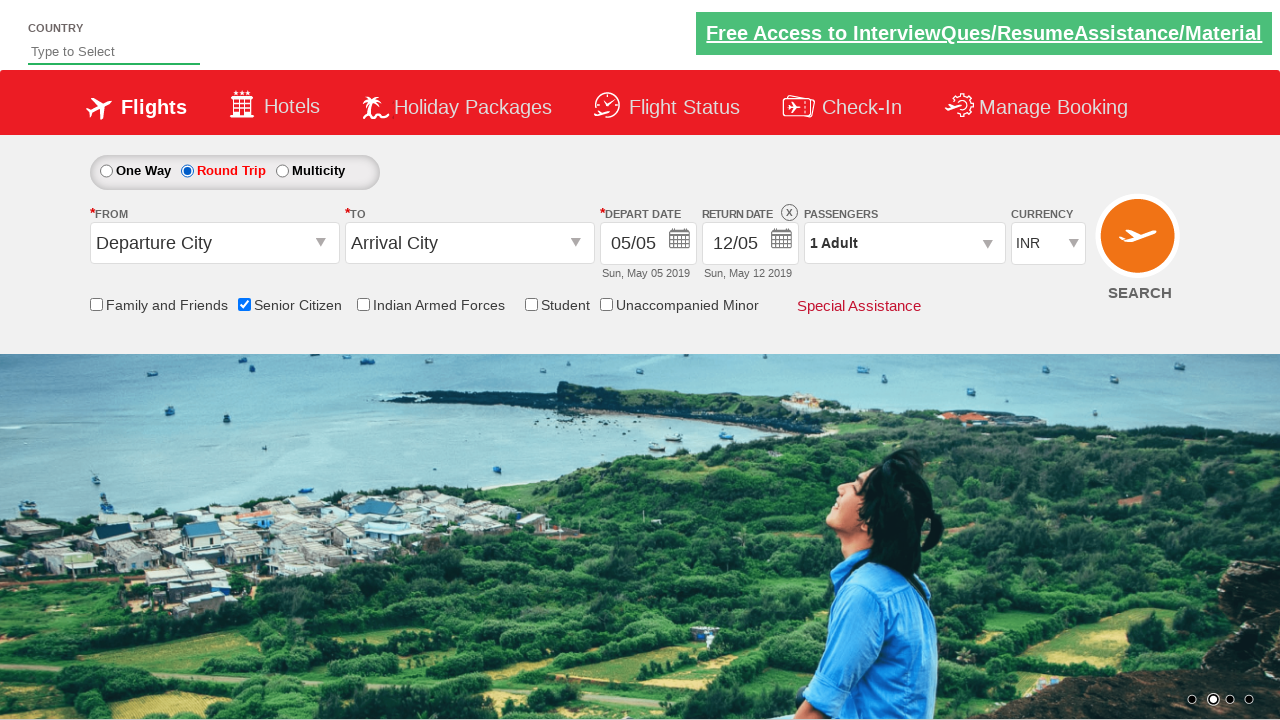

Clicked passenger info dropdown to open it at (904, 243) on #divpaxinfo
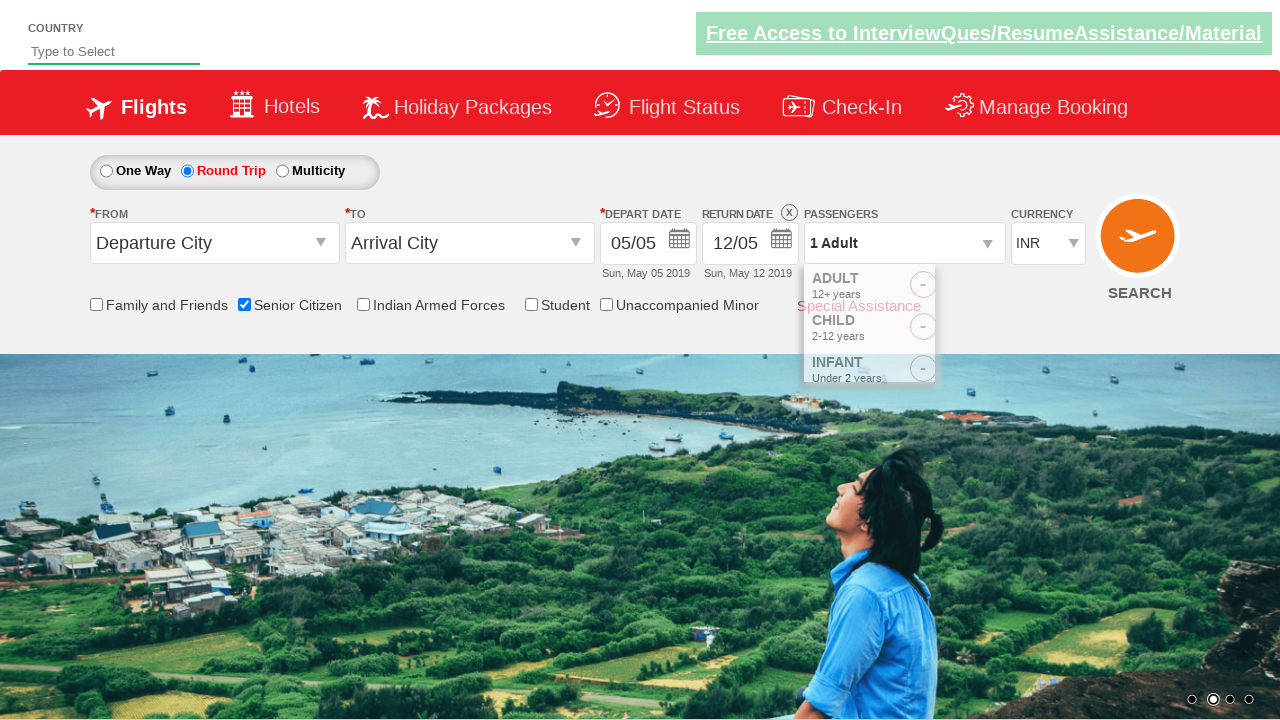

Waited for dropdown to be visible
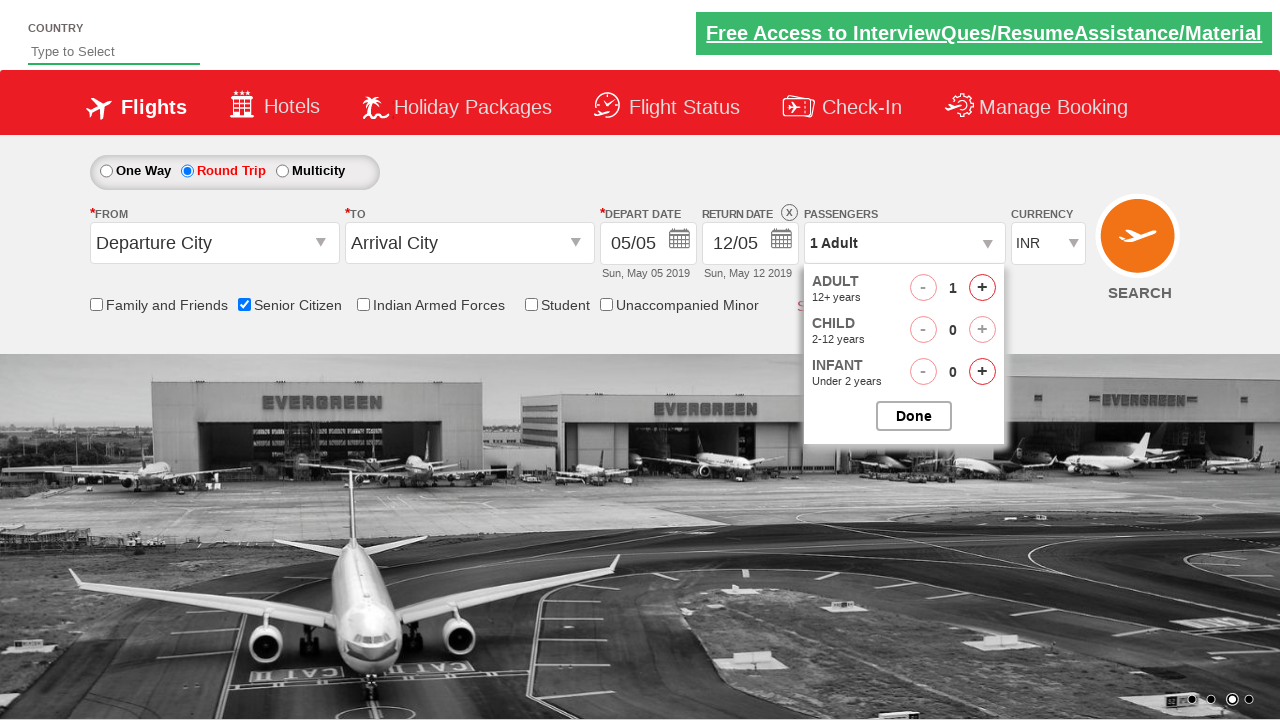

Incremented adult passenger count (iteration 1 of 4) at (982, 288) on #hrefIncAdt
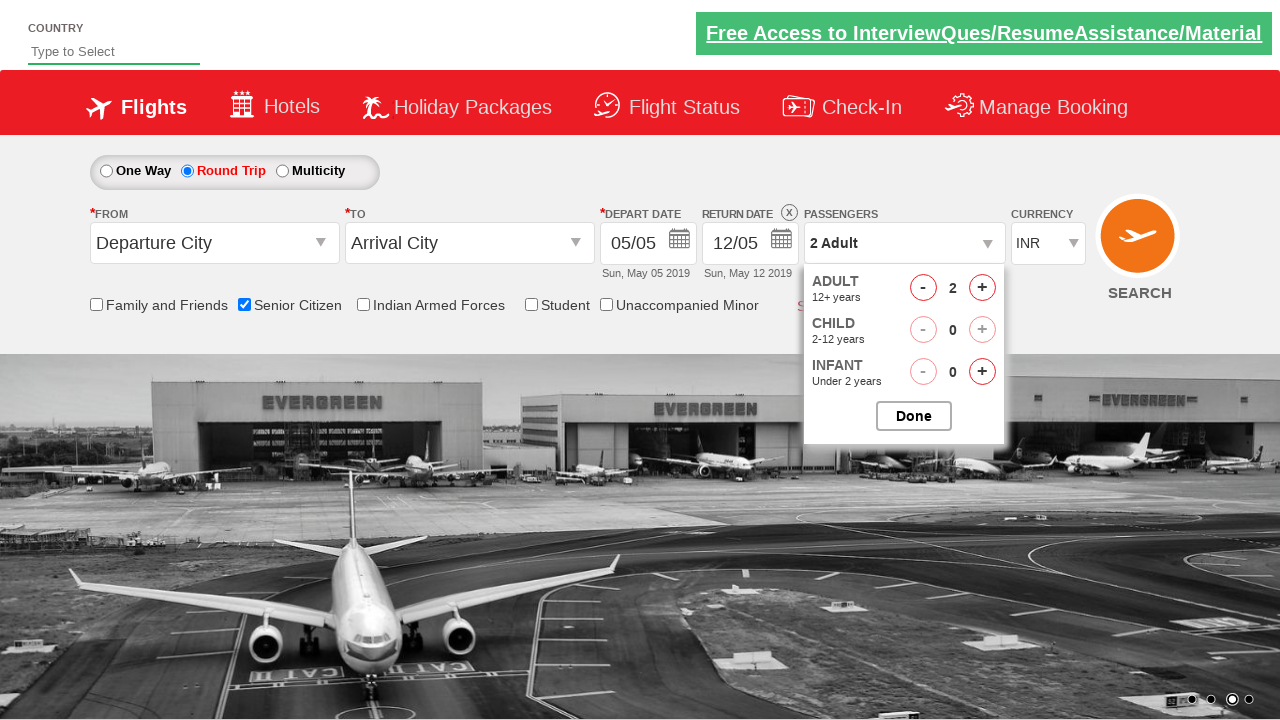

Incremented adult passenger count (iteration 2 of 4) at (982, 288) on #hrefIncAdt
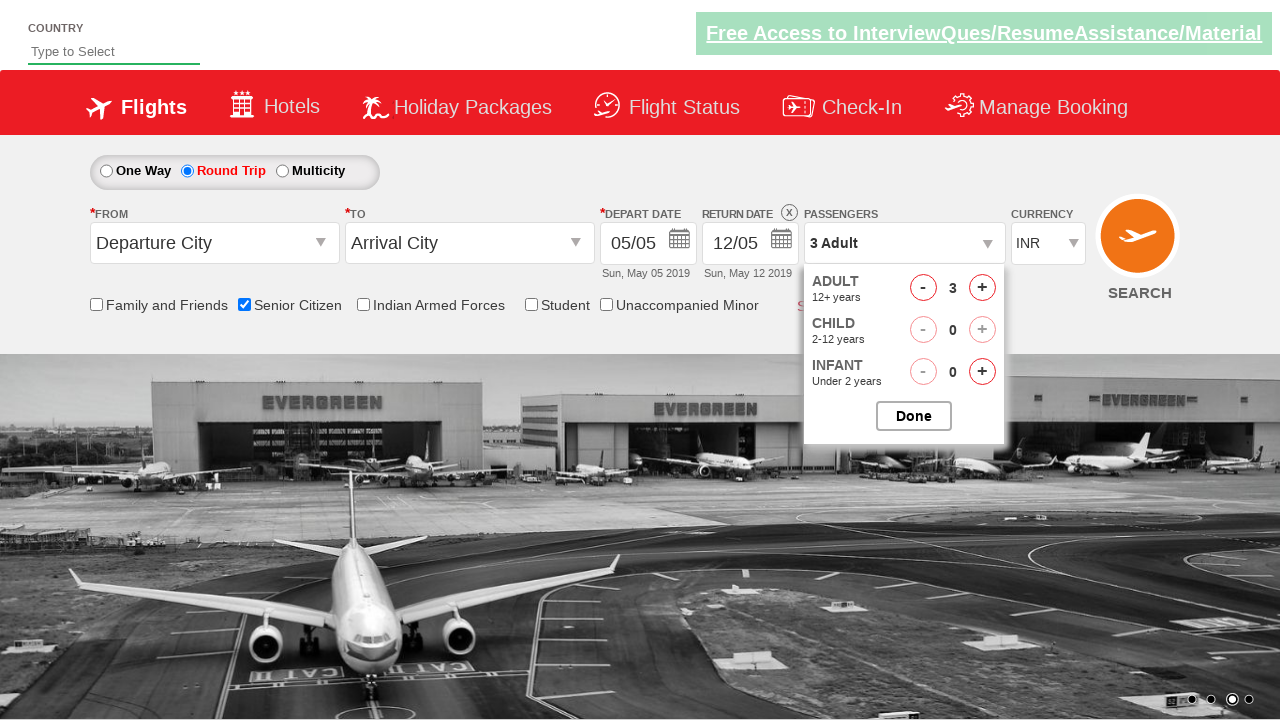

Incremented adult passenger count (iteration 3 of 4) at (982, 288) on #hrefIncAdt
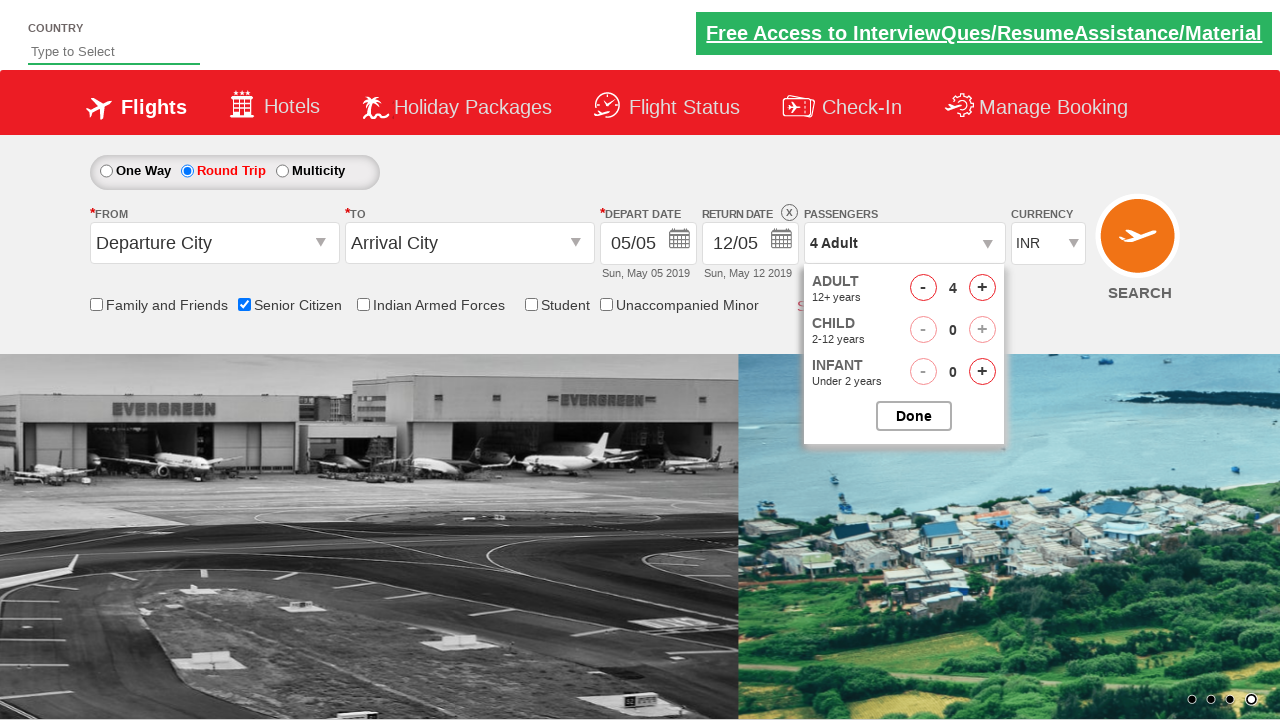

Incremented adult passenger count (iteration 4 of 4) at (982, 288) on #hrefIncAdt
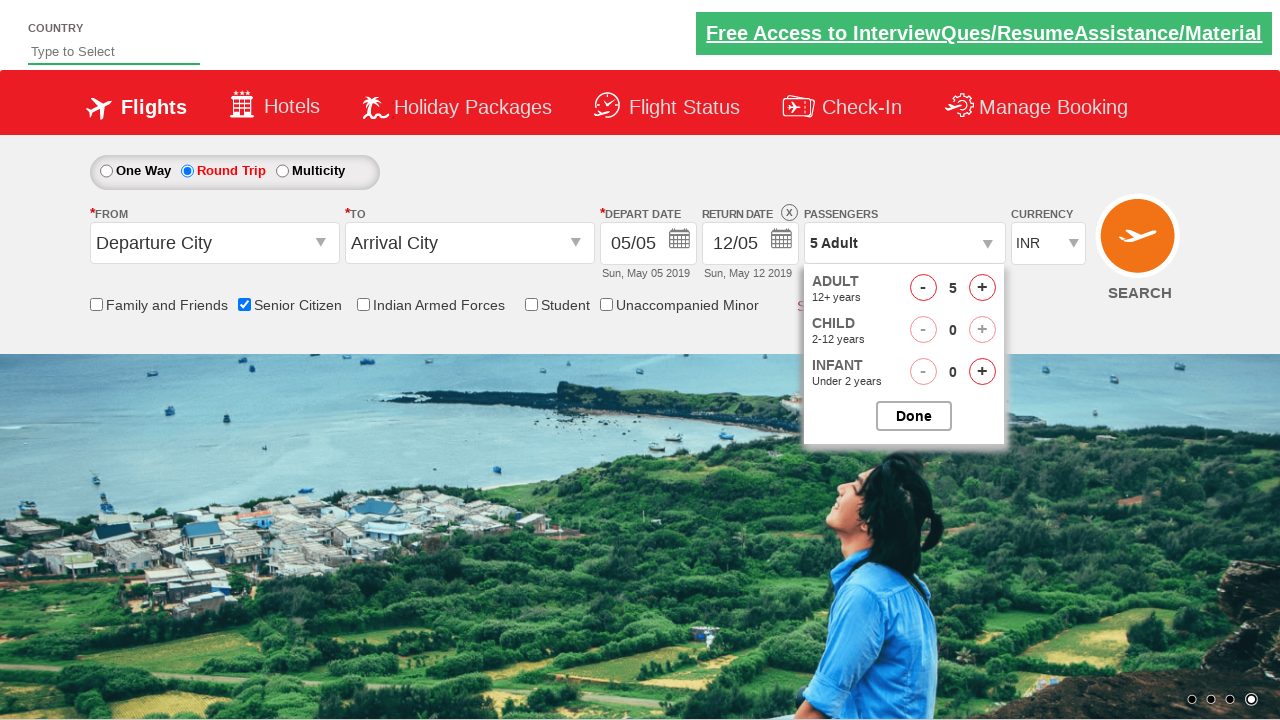

Closed the passenger options dropdown at (914, 416) on #btnclosepaxoption
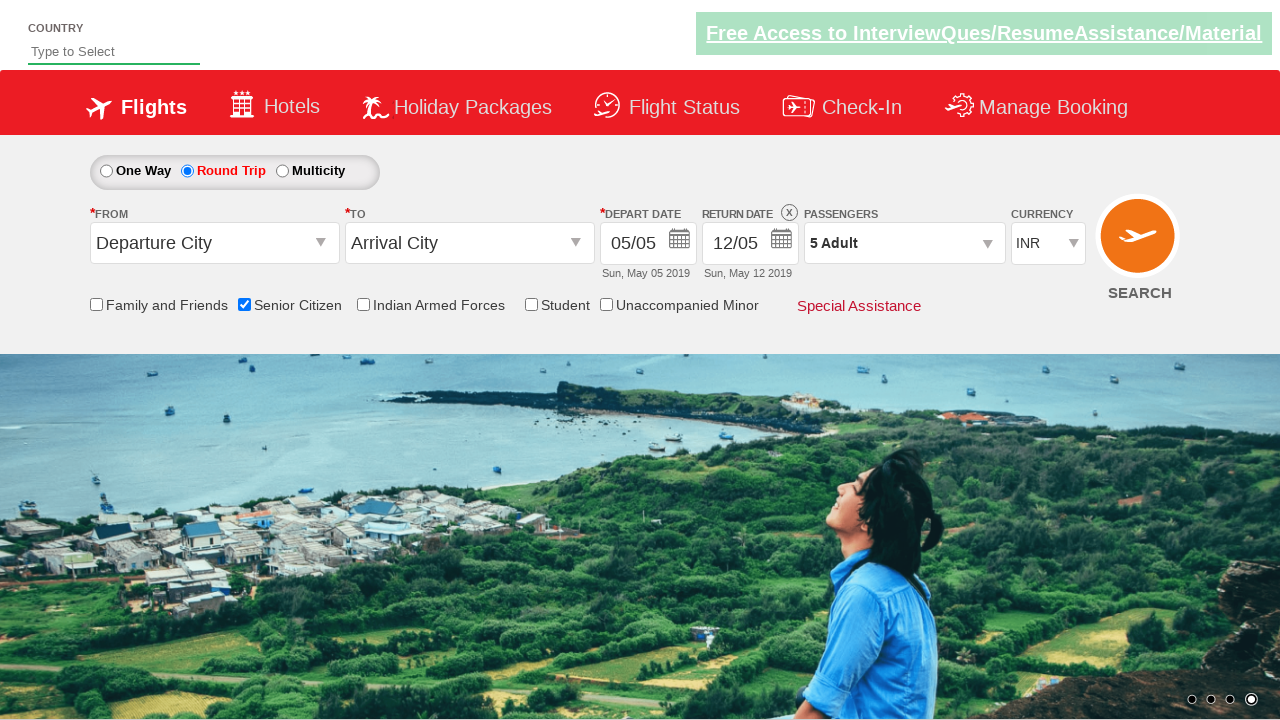

Verified passenger count displays '5 Adult'
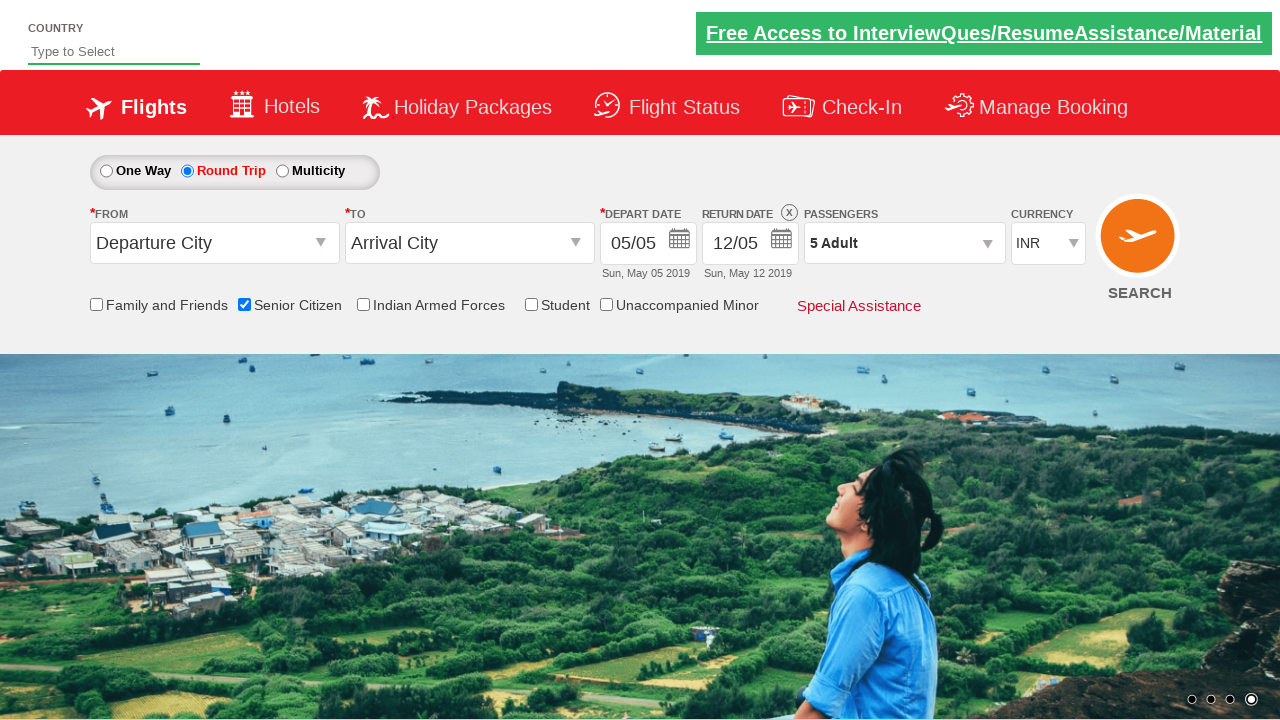

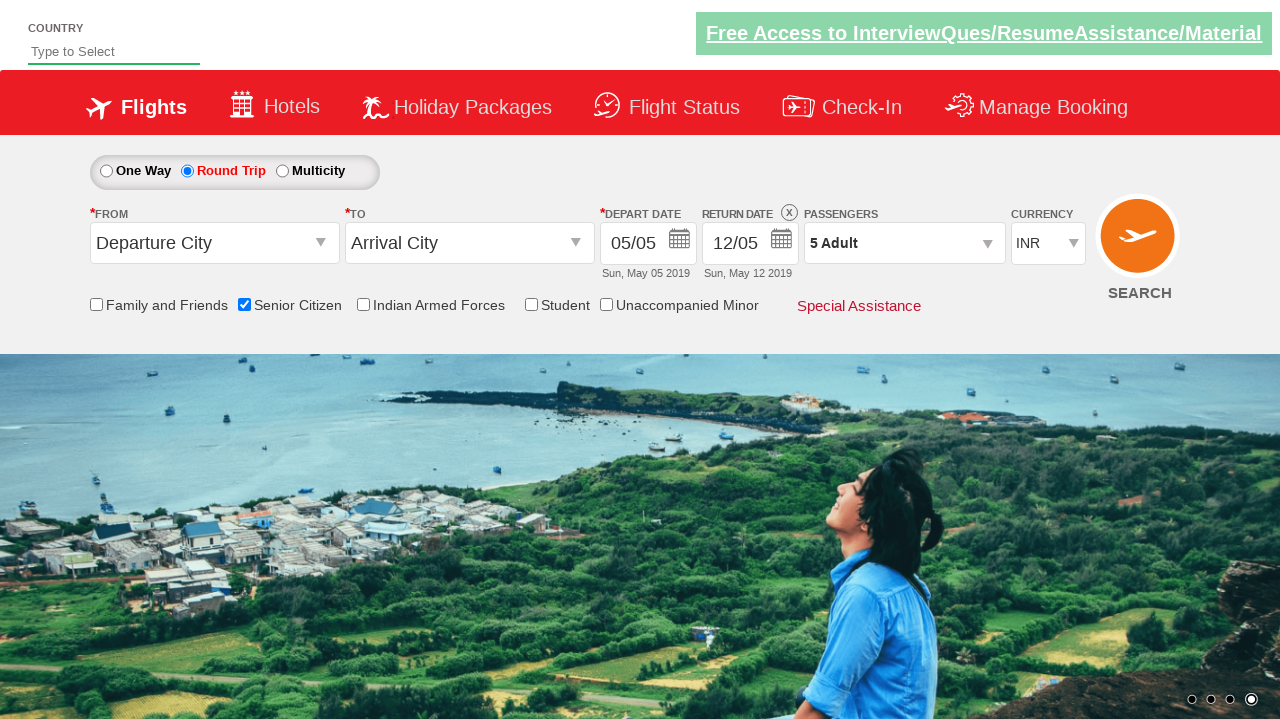